Tests checkbox selection functionality by clicking a senior citizen discount checkbox and verifies its state, then tests passenger count selection by incrementing adult count to 5 and verifying the displayed text.

Starting URL: https://rahulshettyacademy.com/dropdownsPractise/

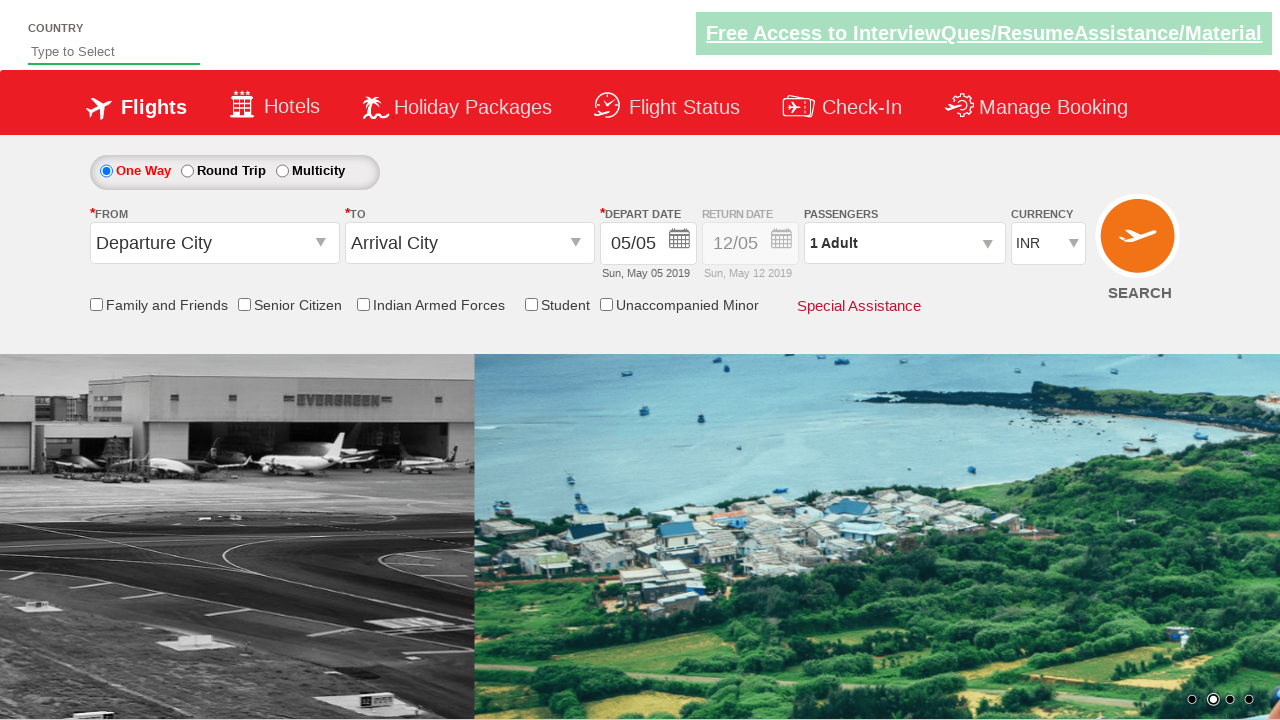

Located senior citizen discount checkbox
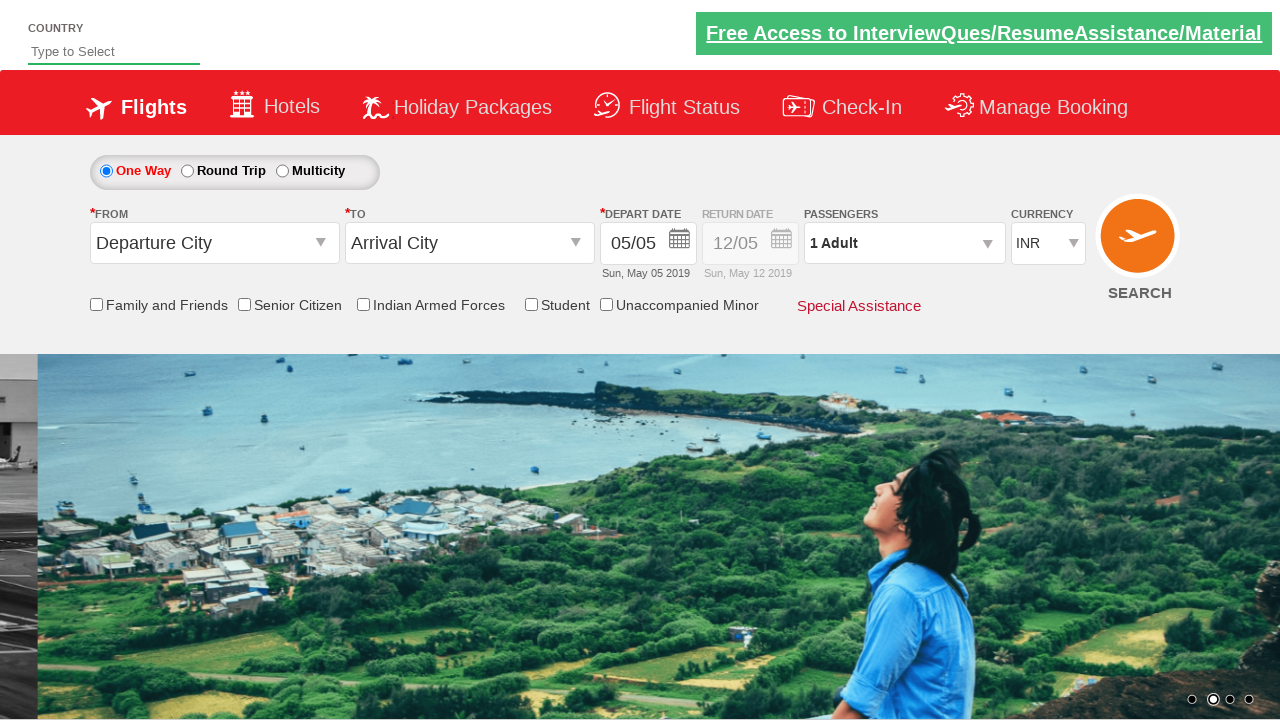

Verified senior citizen checkbox is initially unchecked
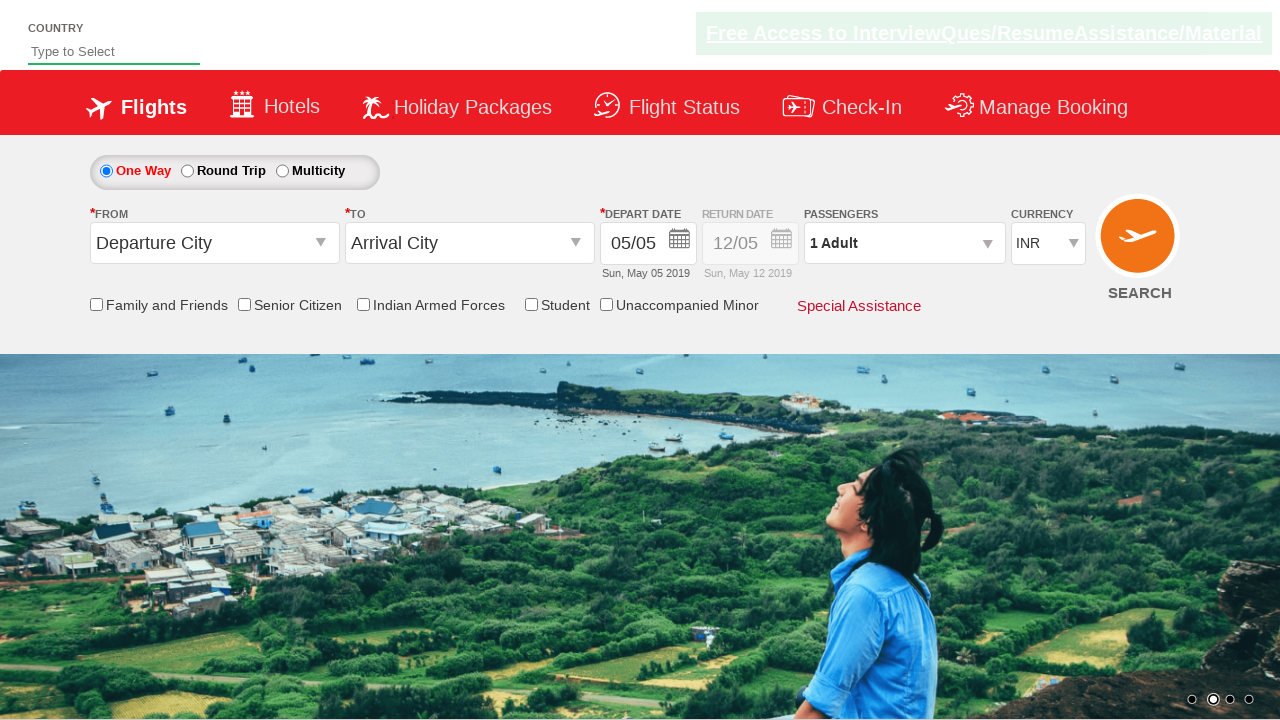

Clicked senior citizen discount checkbox at (244, 304) on input[id*='ctl00_mainContent_chk_SeniorCitizenDiscount']
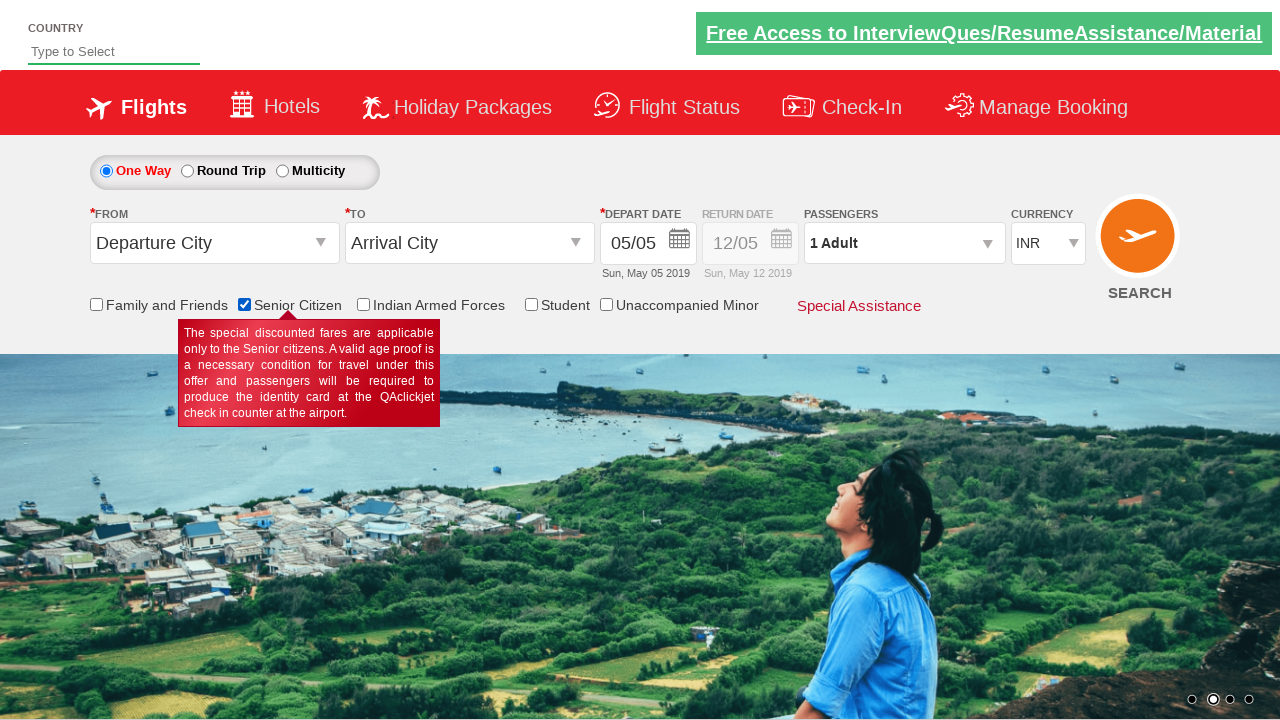

Verified senior citizen checkbox is now checked
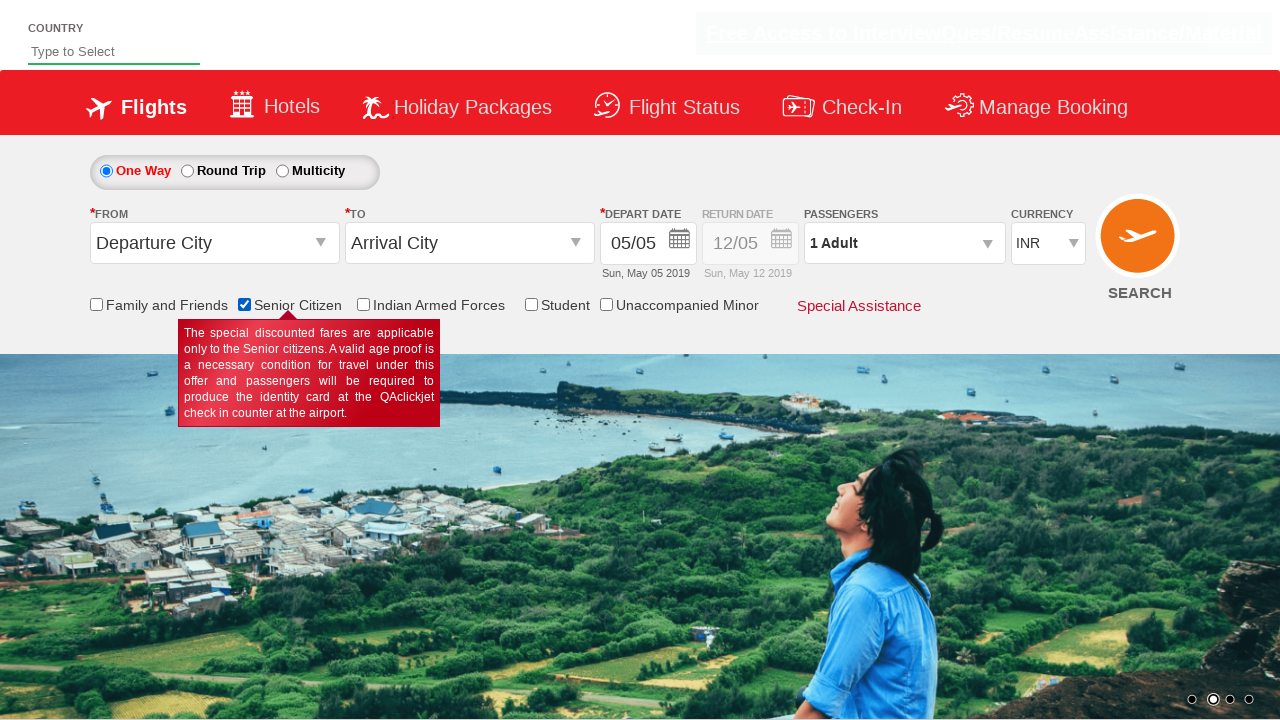

Clicked passenger info dropdown to open it at (904, 243) on #divpaxinfo
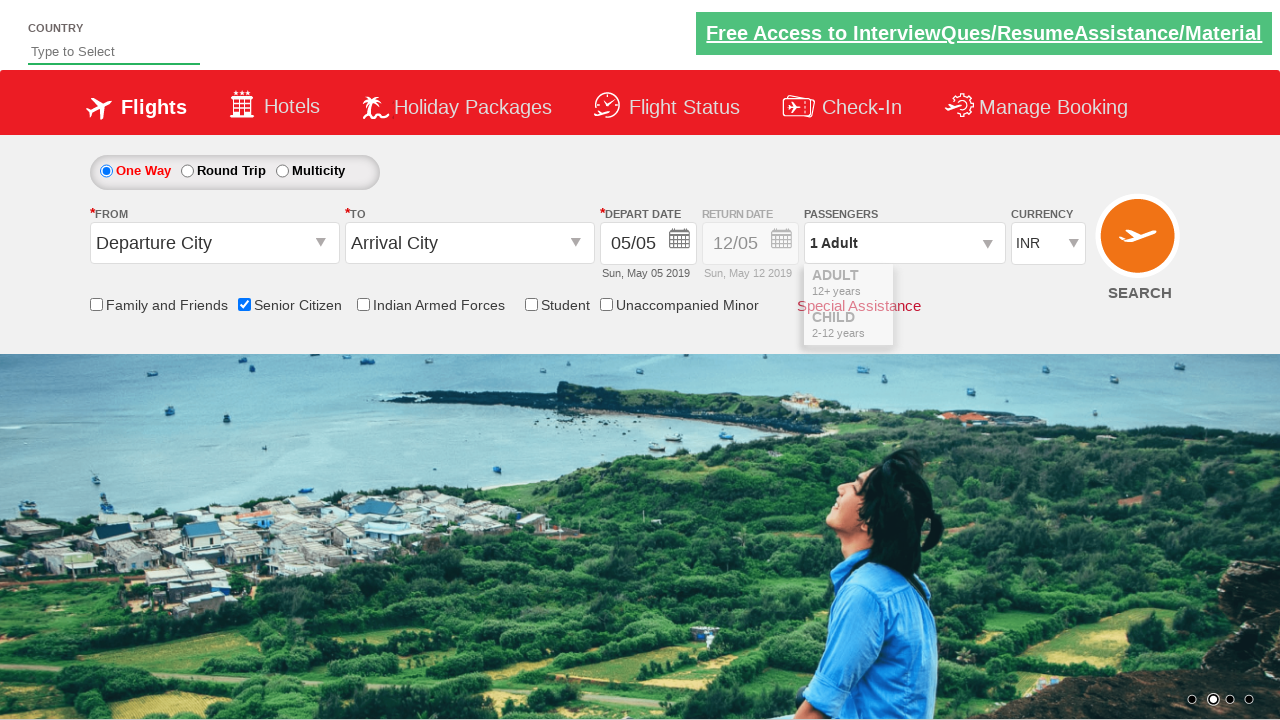

Waited for dropdown to become visible
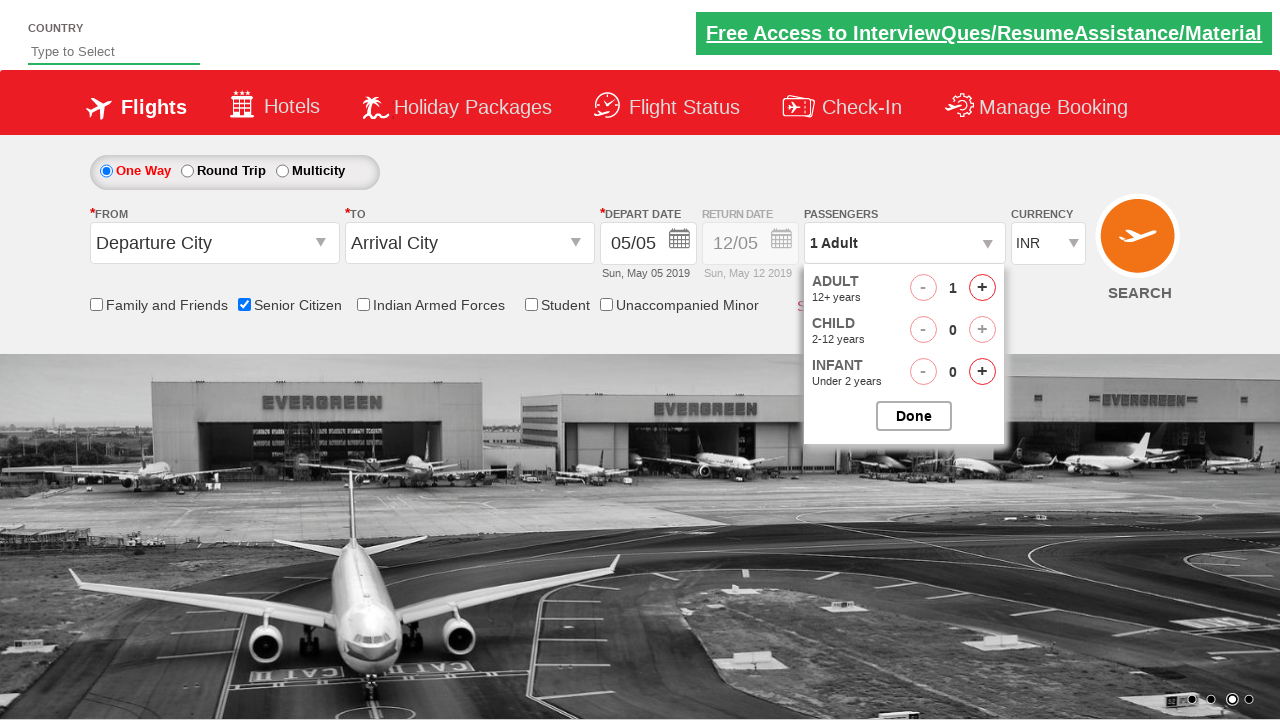

Incremented adult count (iteration 1 of 4) at (982, 288) on #hrefIncAdt
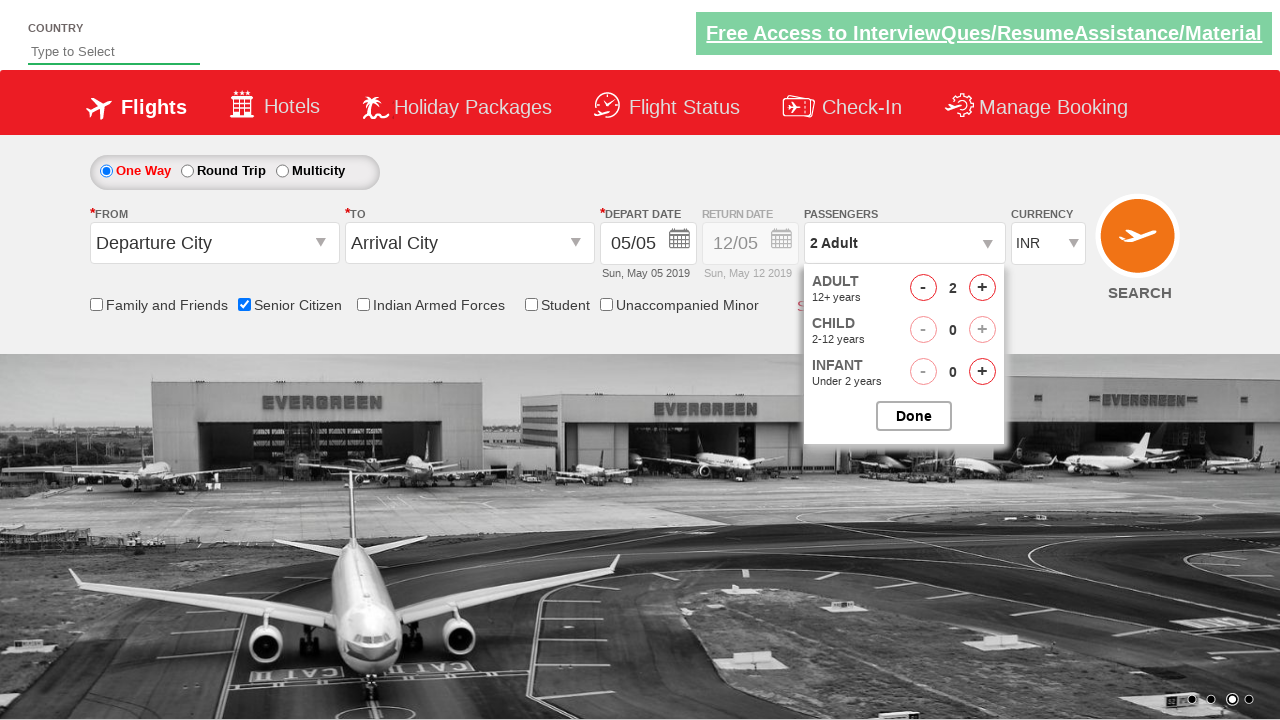

Incremented adult count (iteration 2 of 4) at (982, 288) on #hrefIncAdt
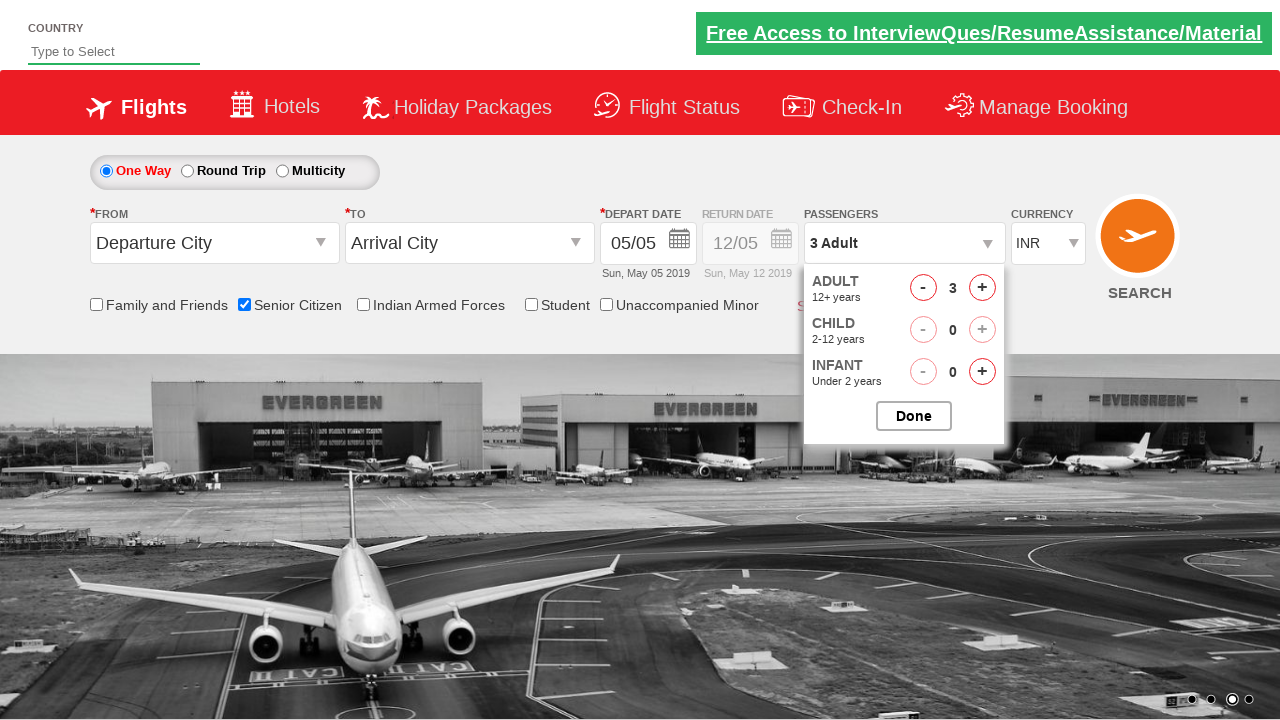

Incremented adult count (iteration 3 of 4) at (982, 288) on #hrefIncAdt
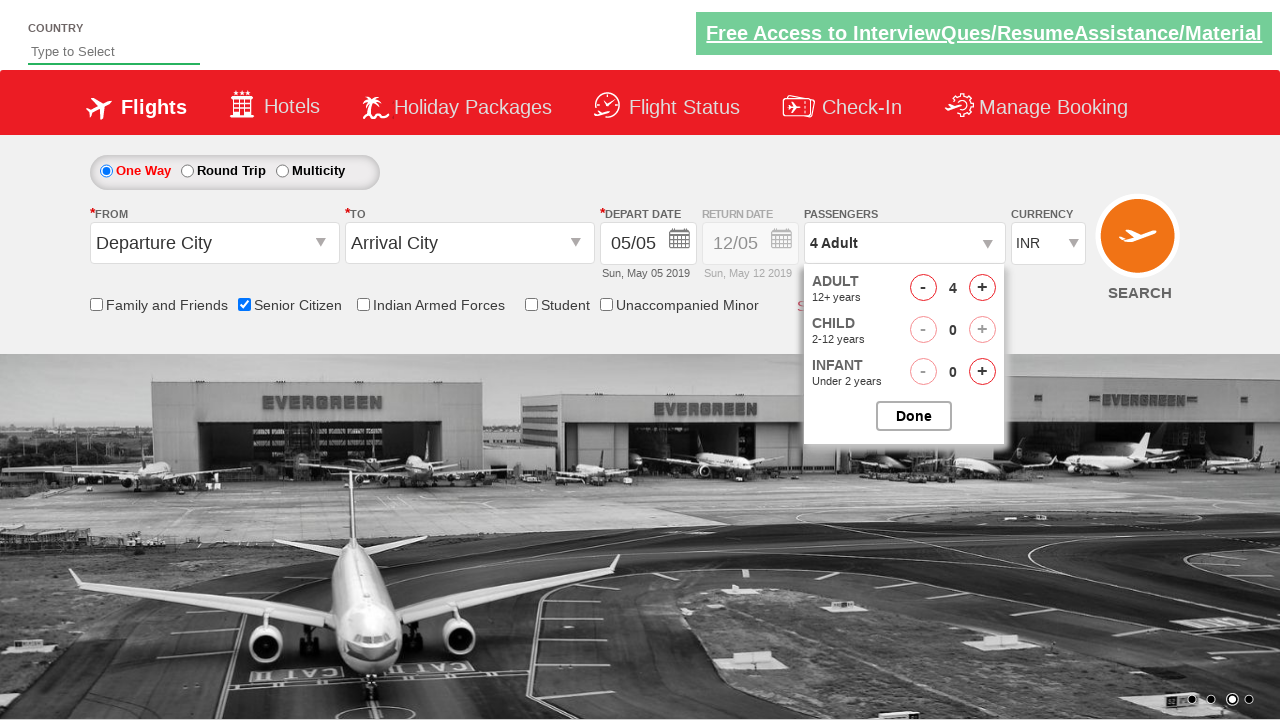

Incremented adult count (iteration 4 of 4) at (982, 288) on #hrefIncAdt
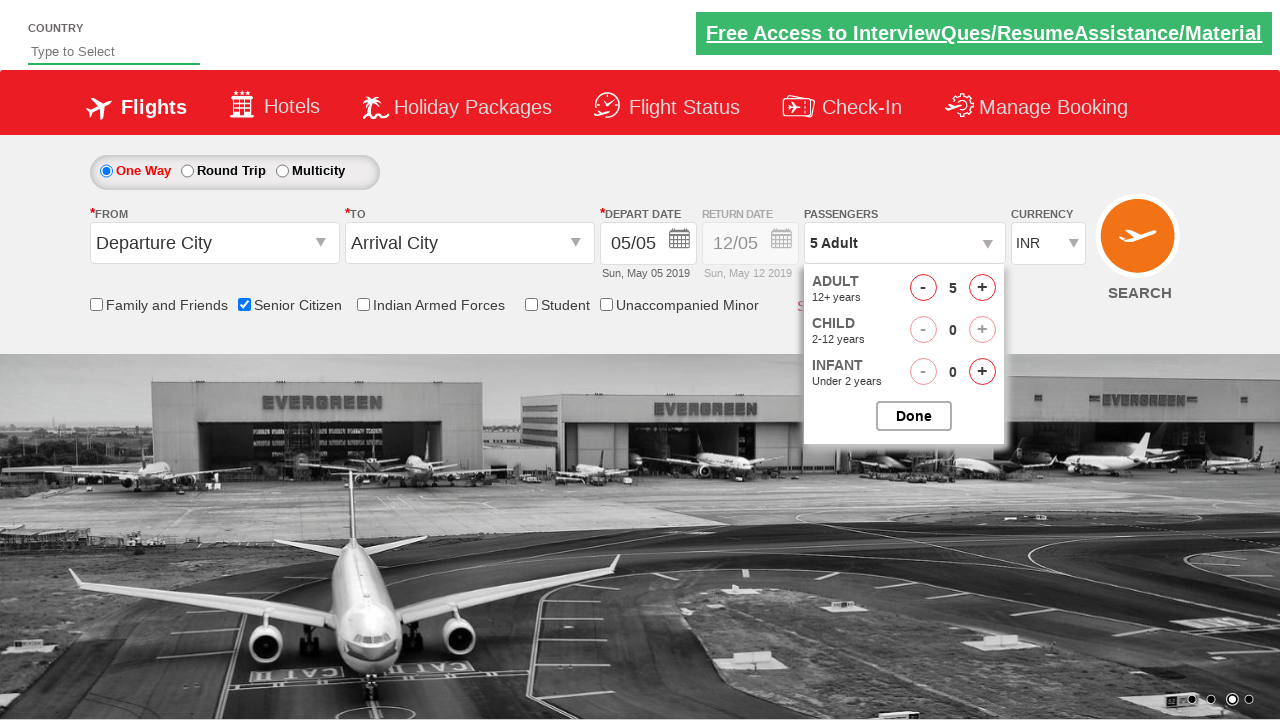

Closed passenger selection dropdown at (914, 416) on #btnclosepaxoption
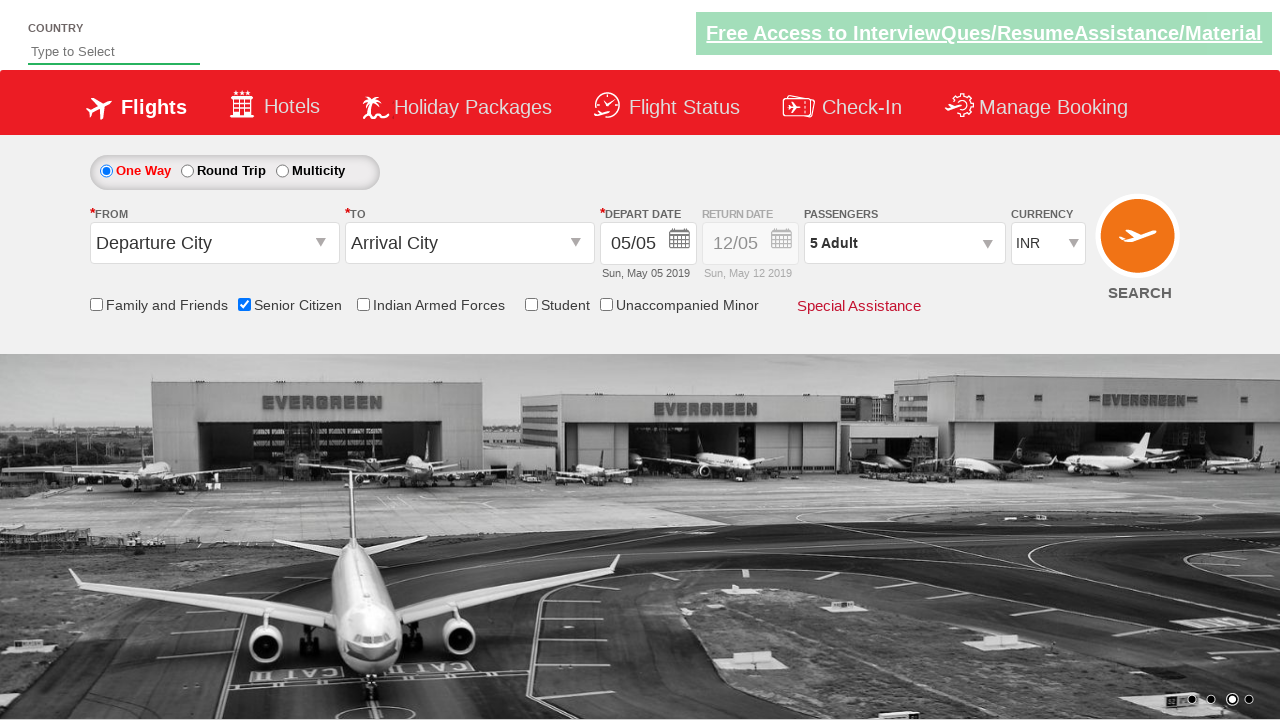

Retrieved passenger info text content
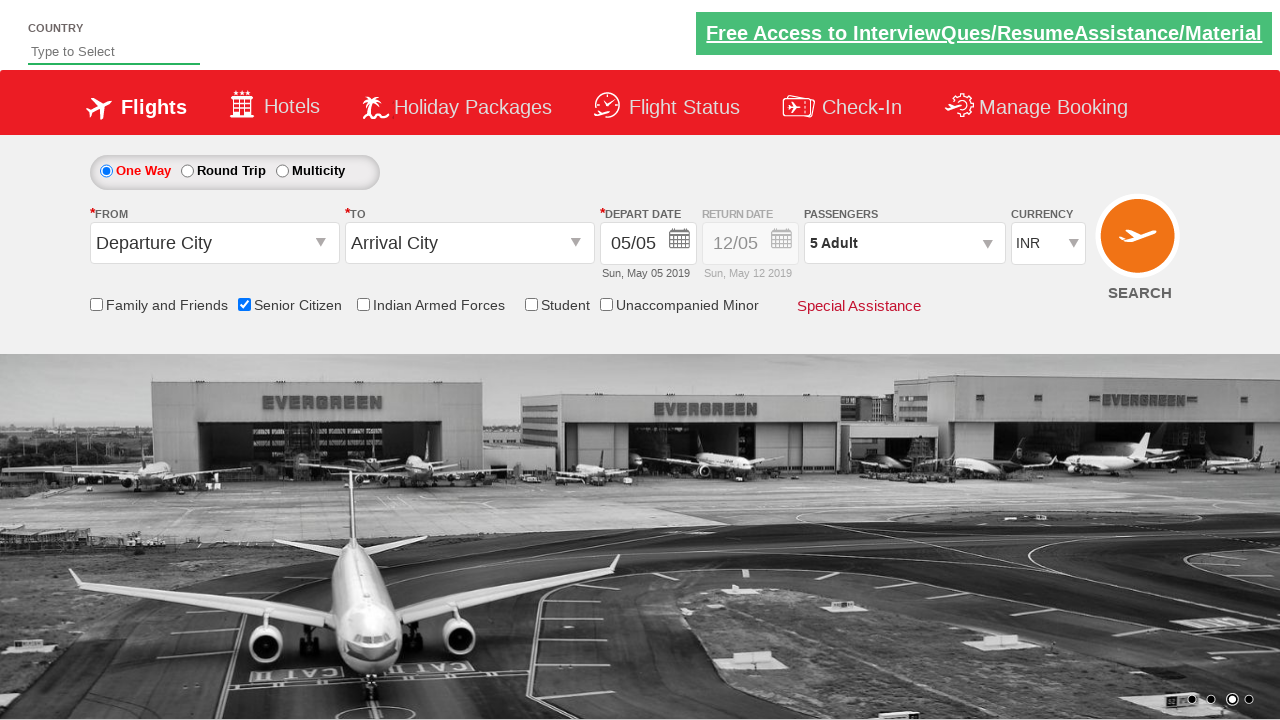

Verified passenger info displays '5 Adult'
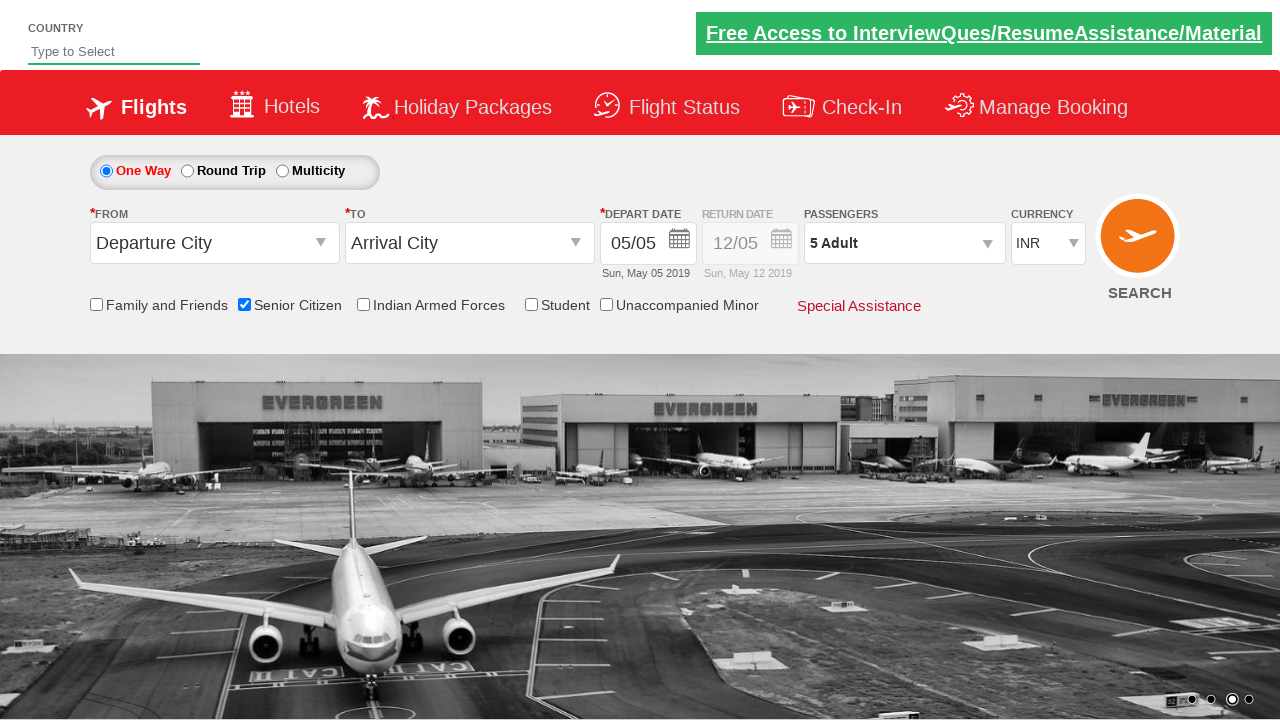

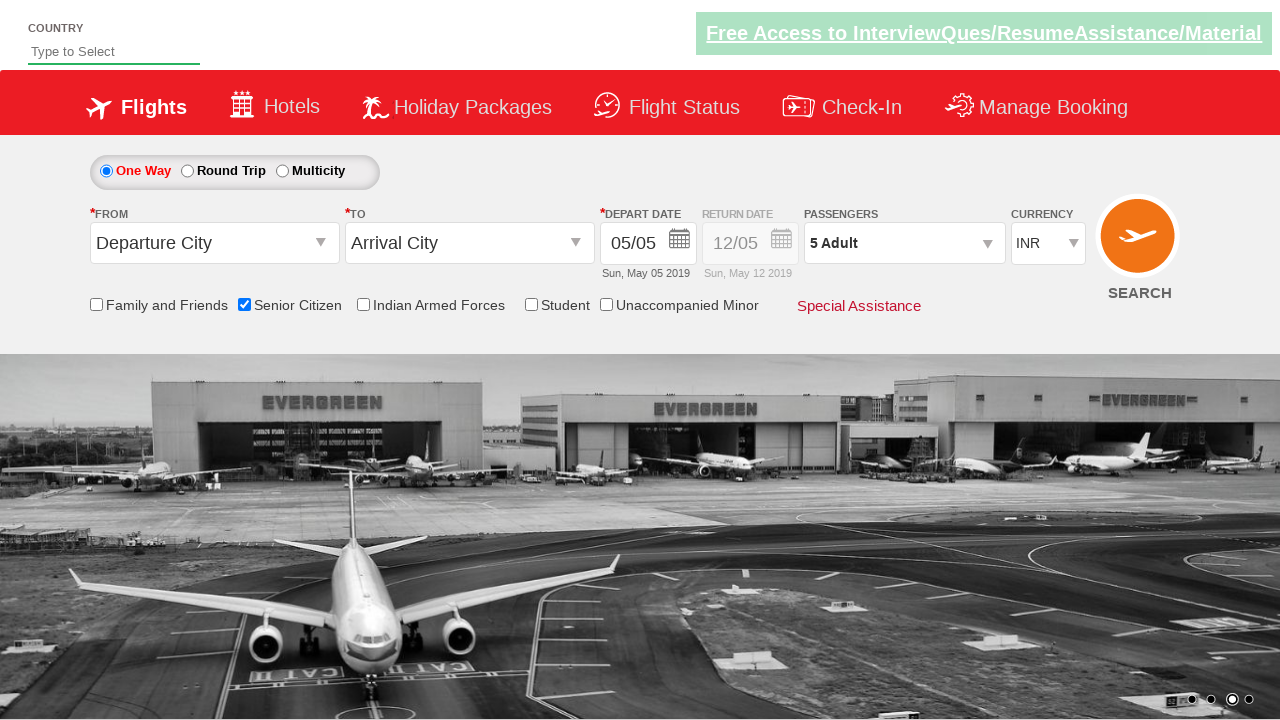